Tests navigation on an Angular practice website by clicking on the 'Shop' link from the homepage

Starting URL: https://rahulshettyacademy.com/angularpractice/

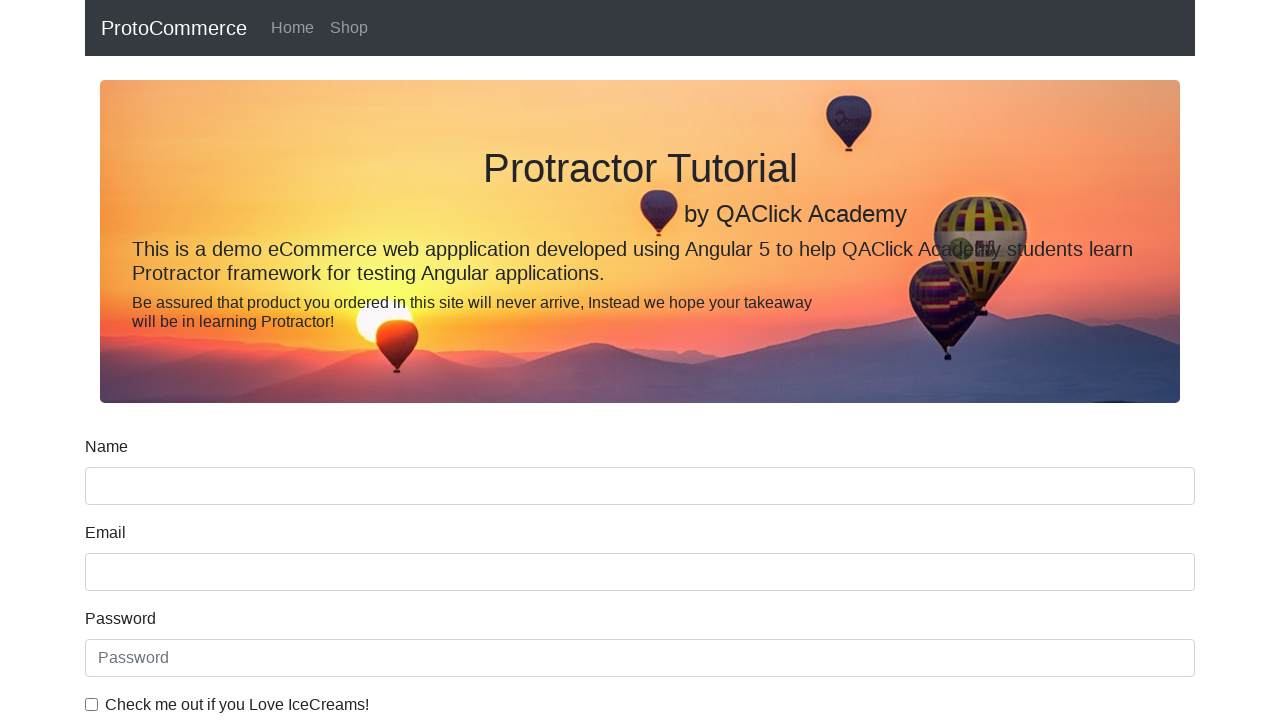

Clicked on the 'Shop' link at (349, 28) on xpath=//a[text()='Shop']
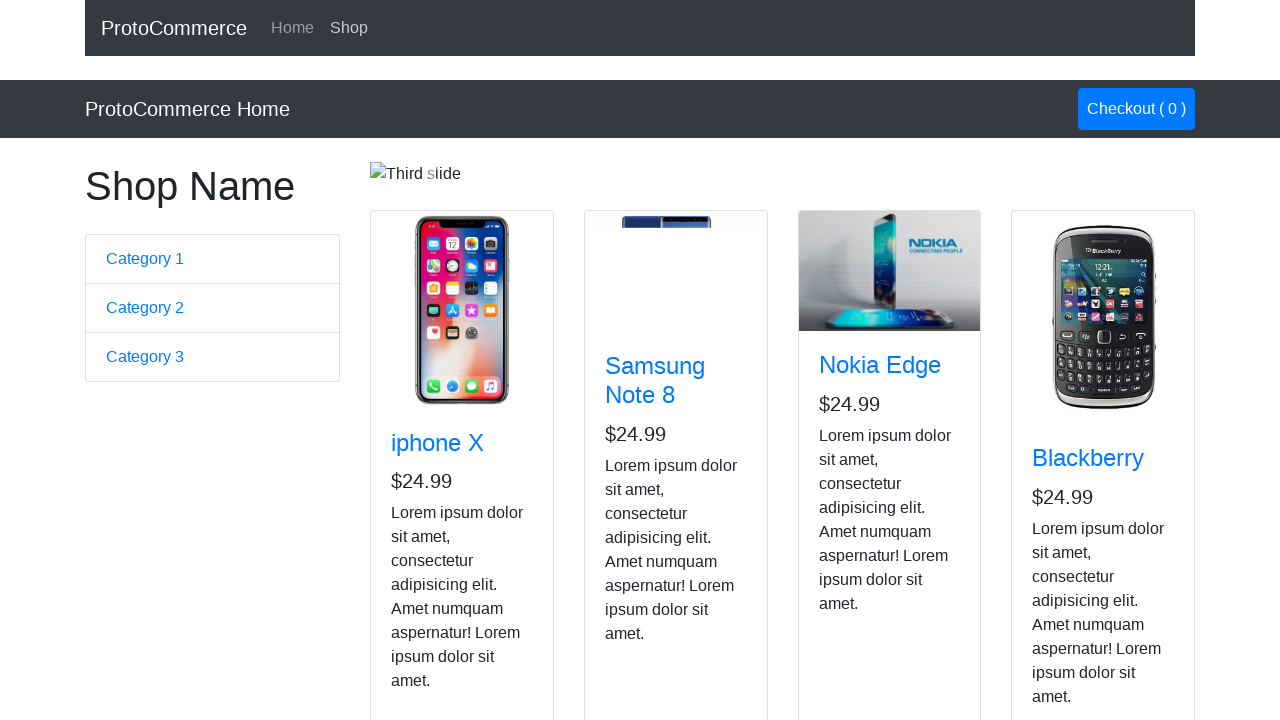

Navigation to Shop page completed and network idle
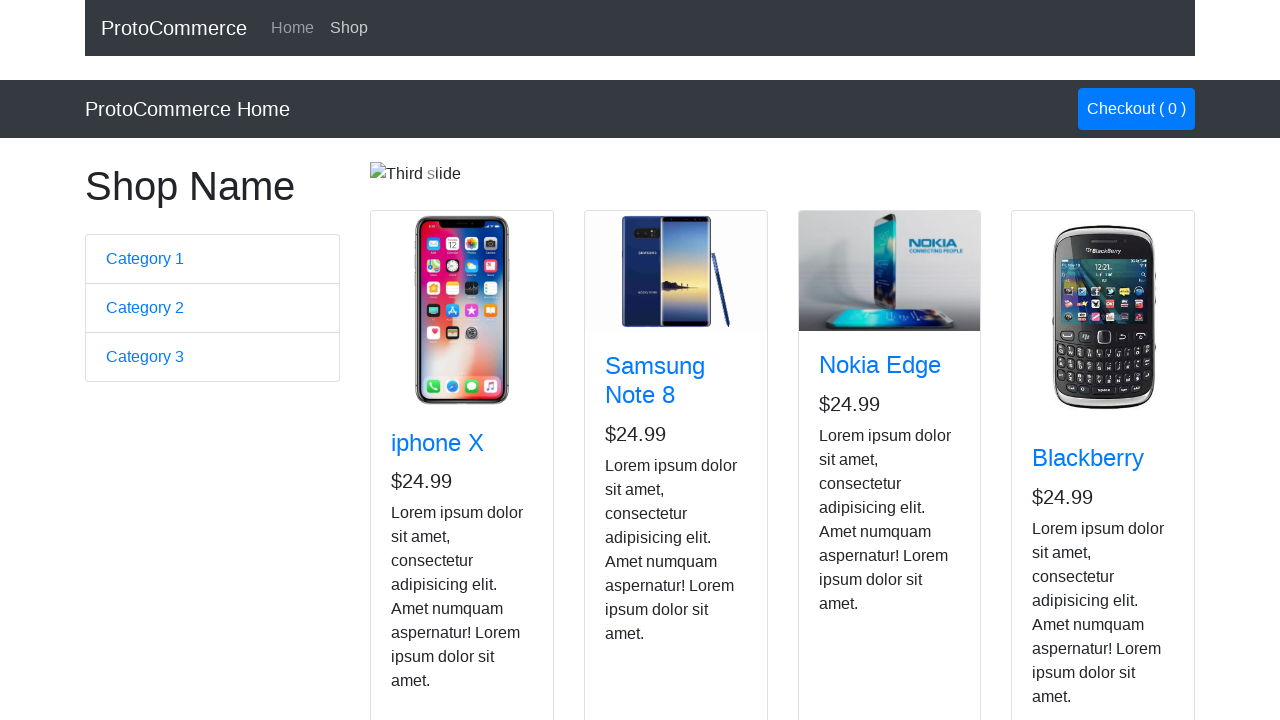

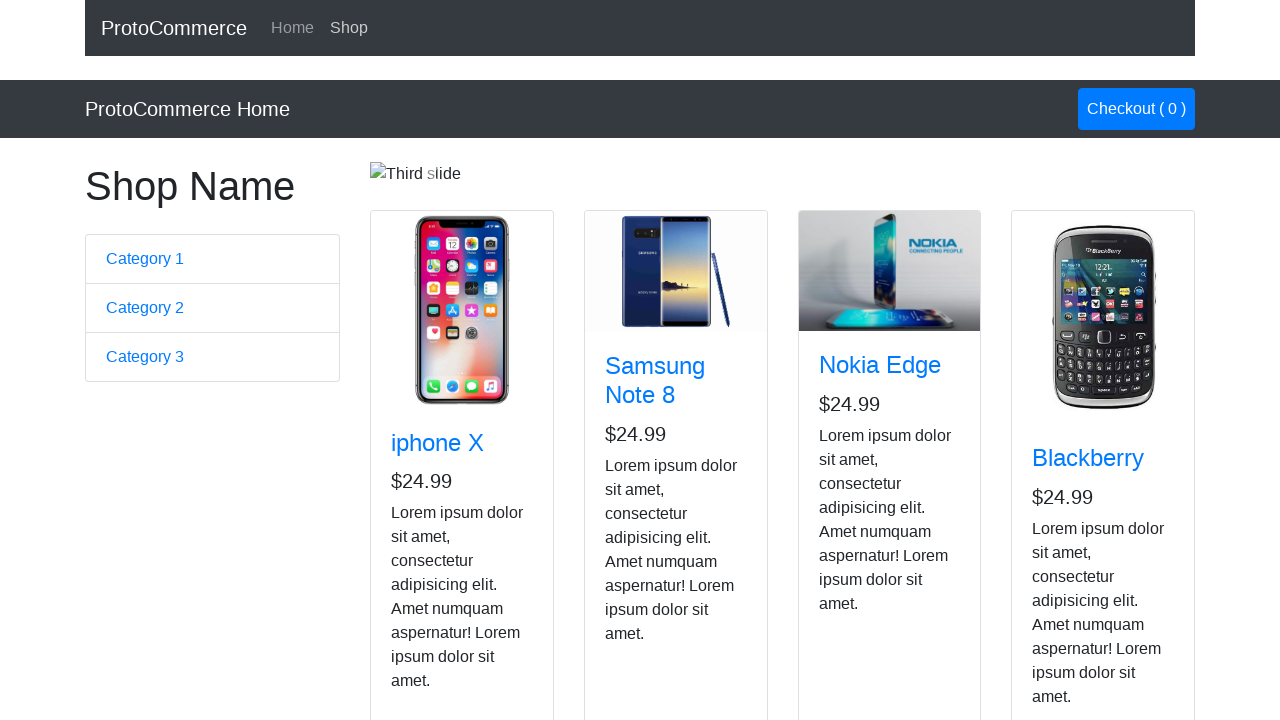